Tests email validation by submitting an email without a dot in the domain.

Starting URL: https://www.sharelane.com/cgi-bin/register.py?page=1&zip_code=22222

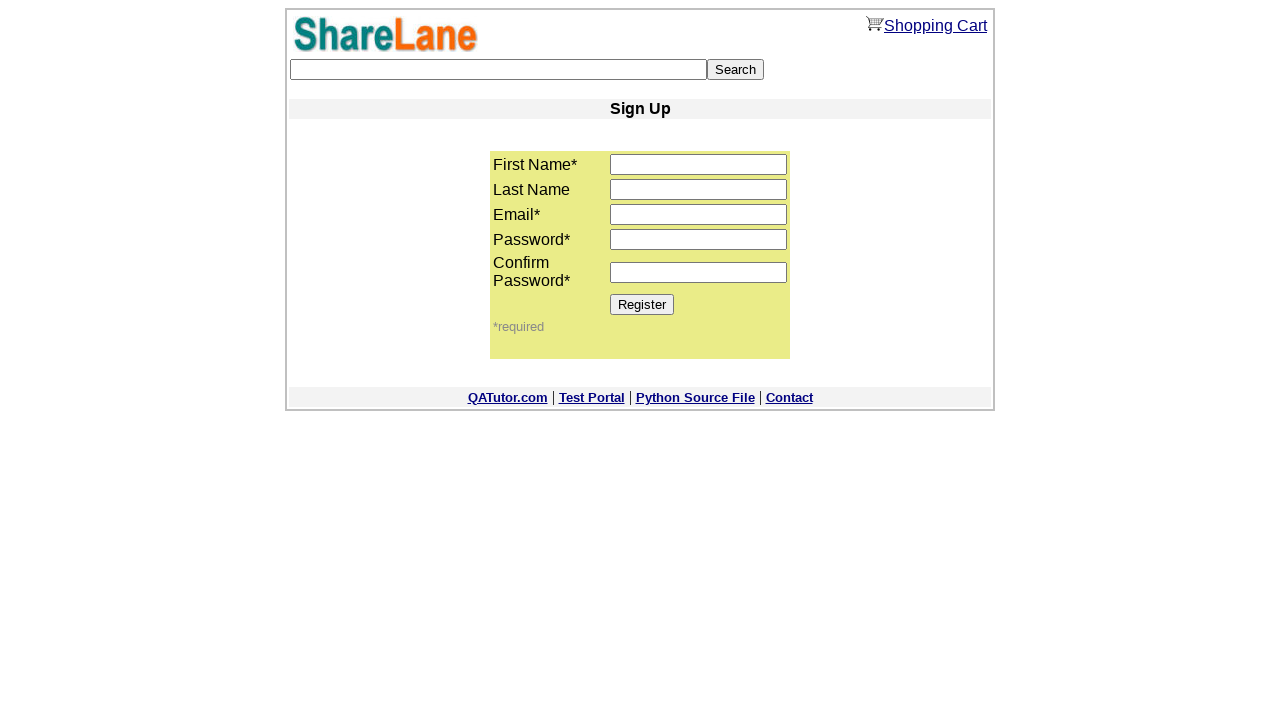

Filled first name field with 'Ivanov' on input[name='first_name']
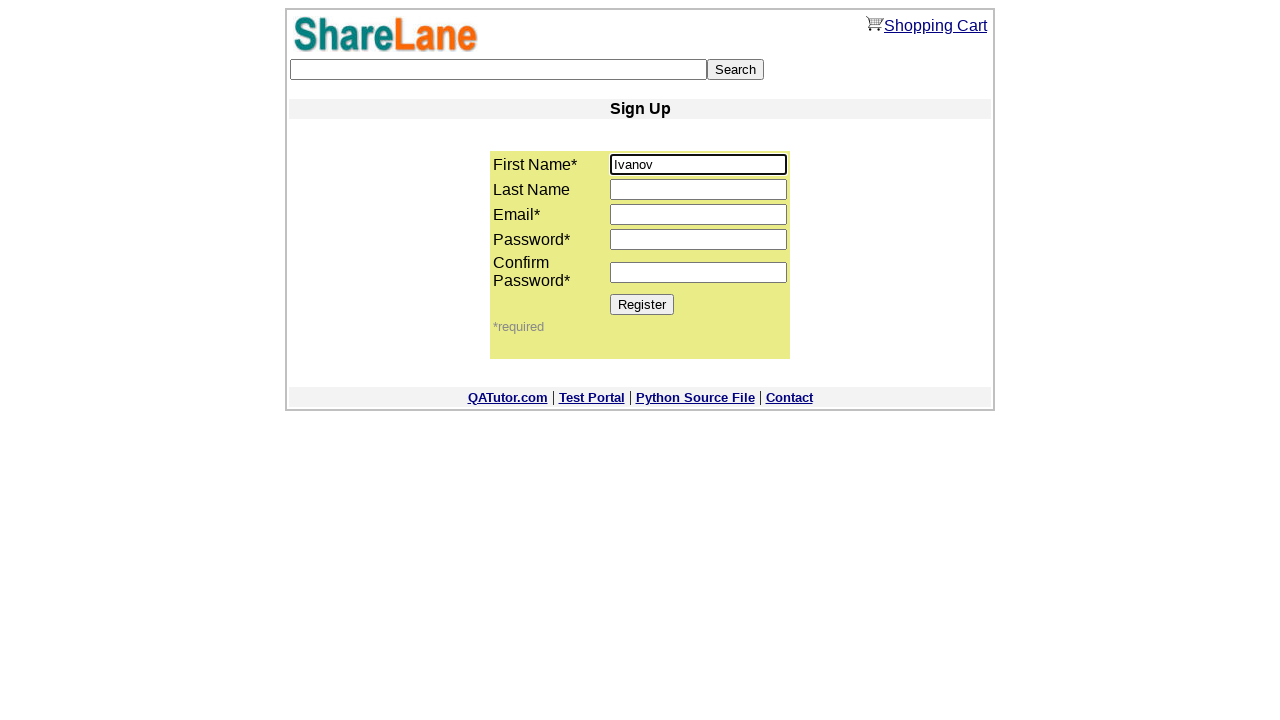

Filled last name field with 'Ivan' on input[name='last_name']
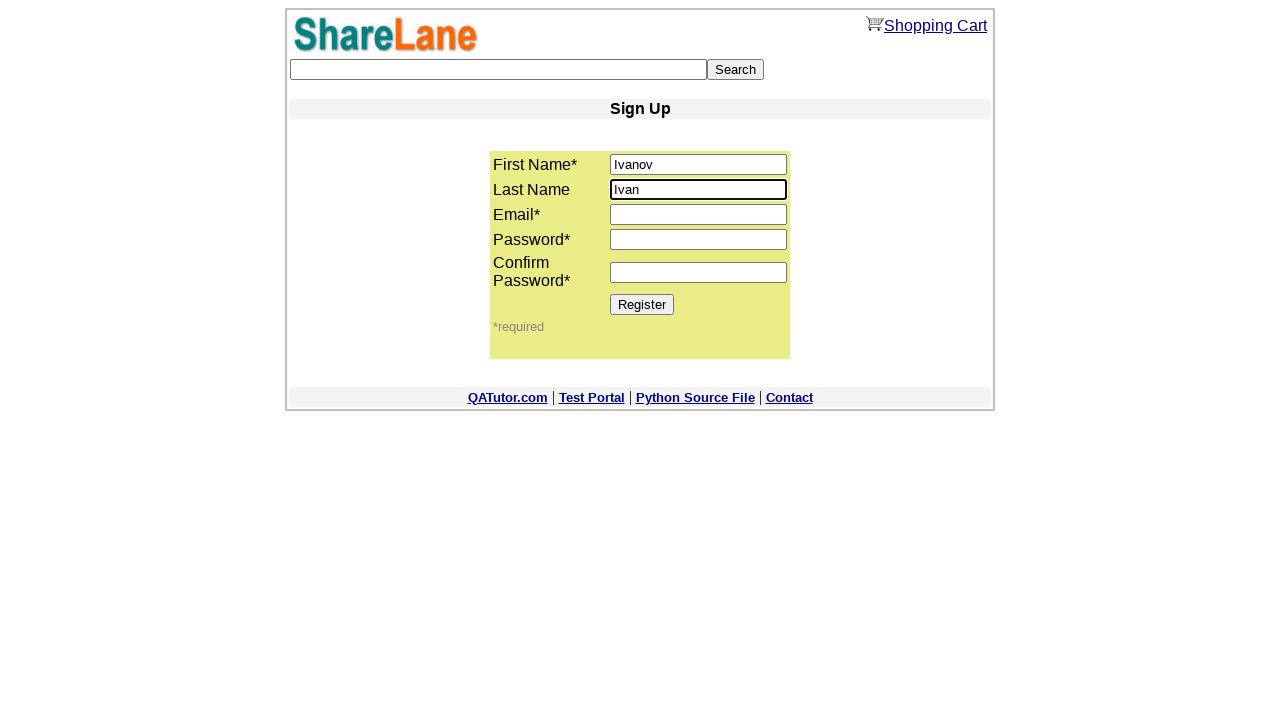

Filled email field with invalid email 'user456@gmailcom' (missing dot in domain) on input[name='email']
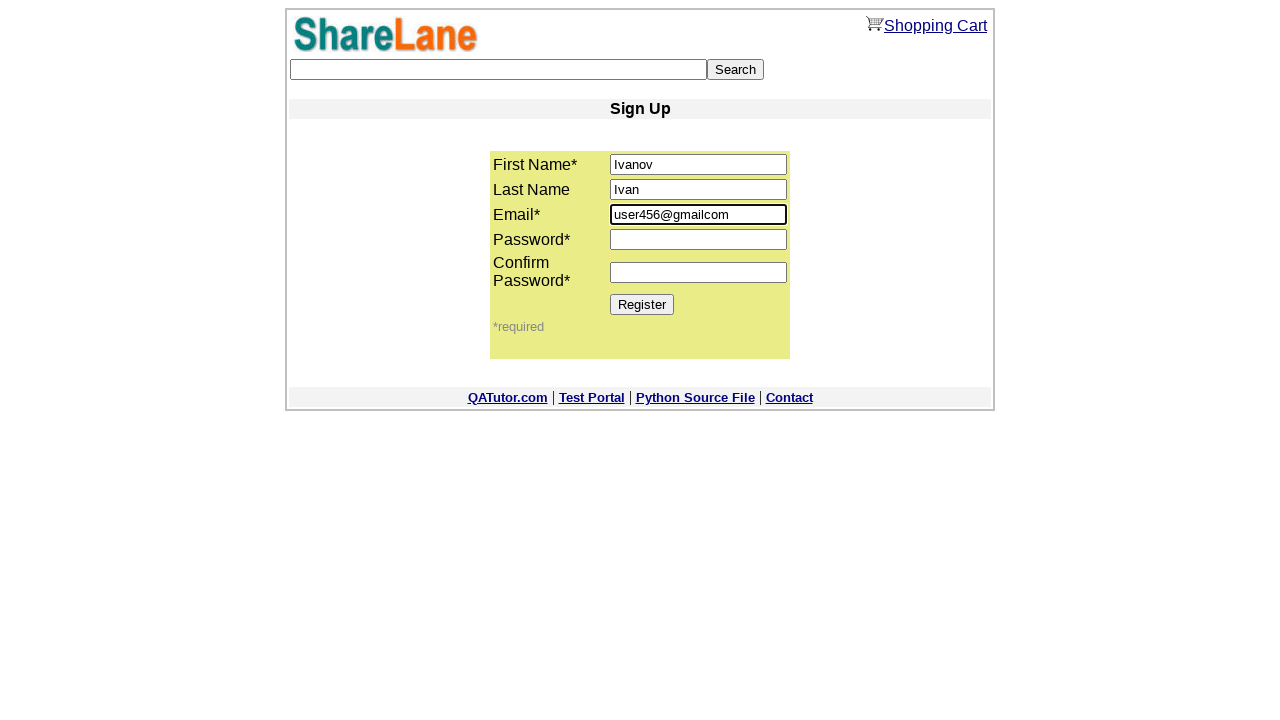

Filled password field with '1111' on input[name='password1']
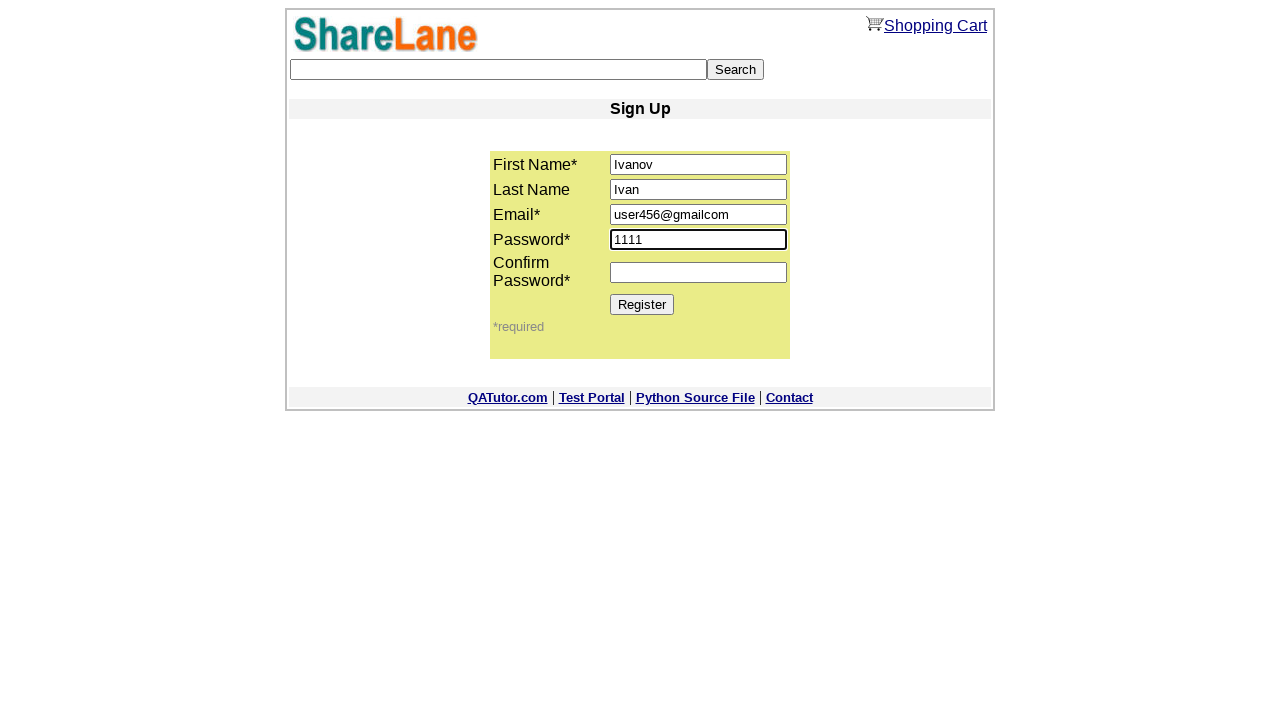

Filled password confirmation field with '1111' on input[name='password2']
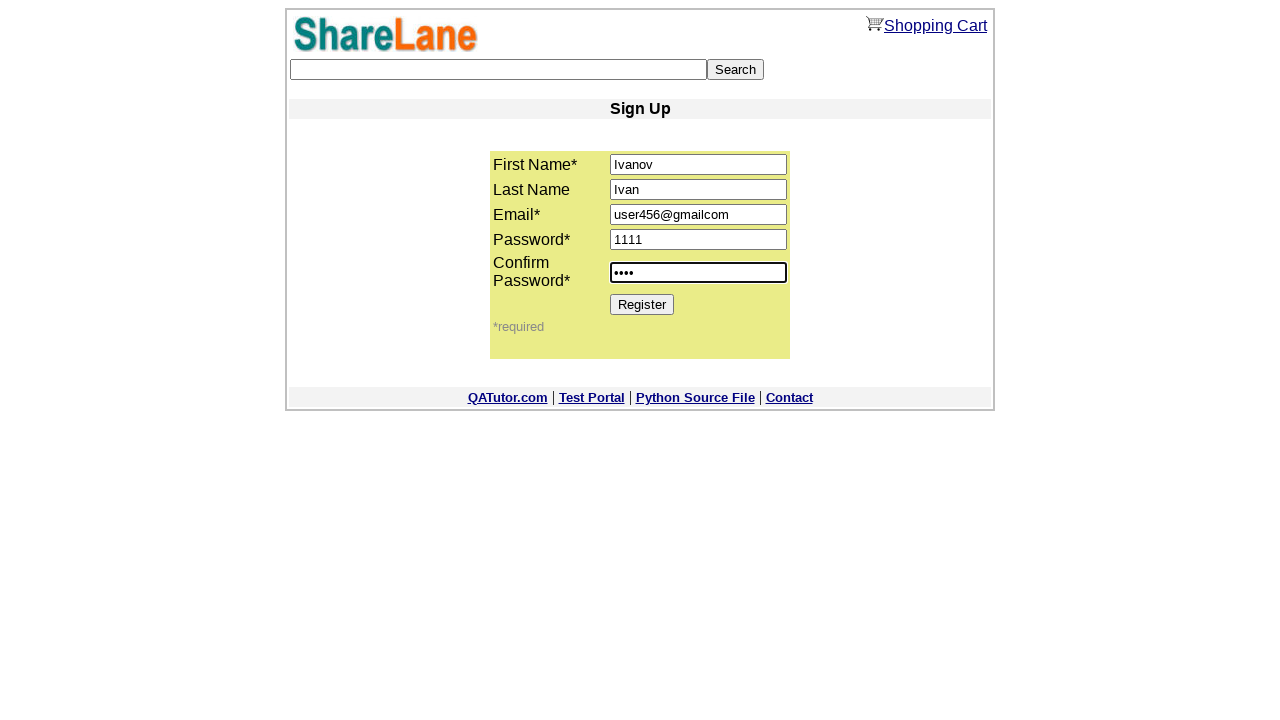

Clicked Register button to submit form with invalid email at (642, 304) on input[value='Register']
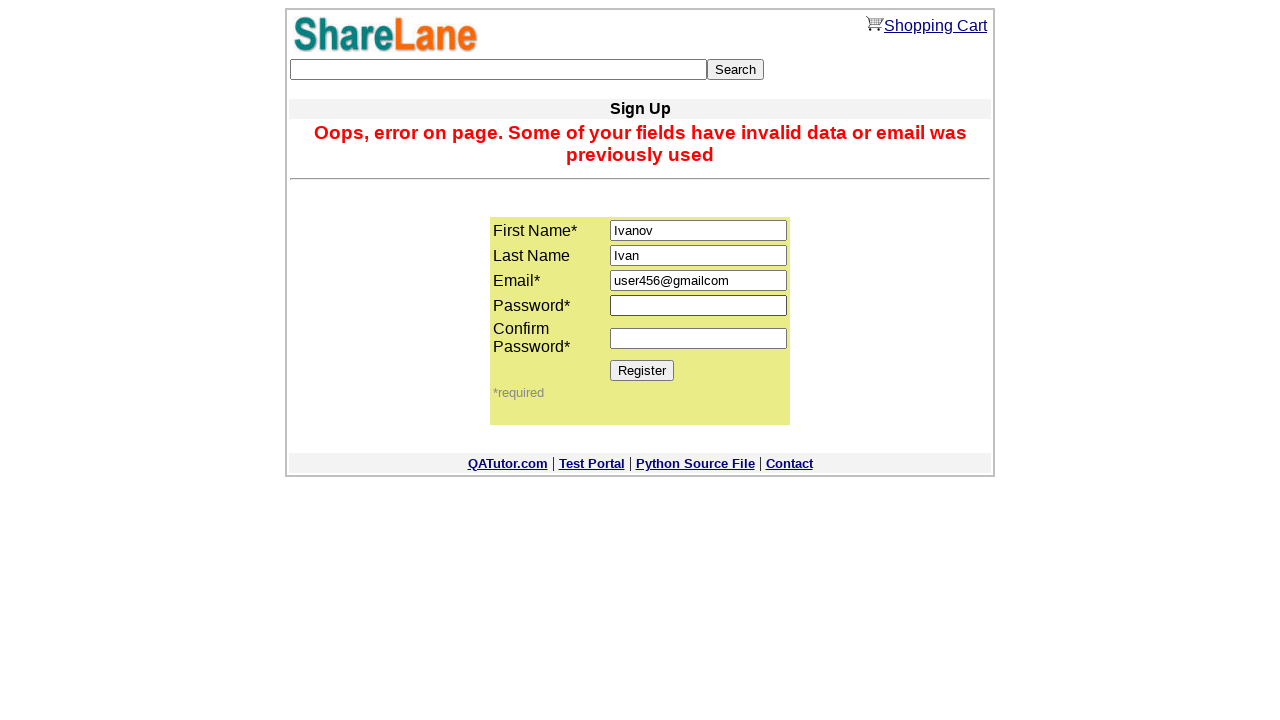

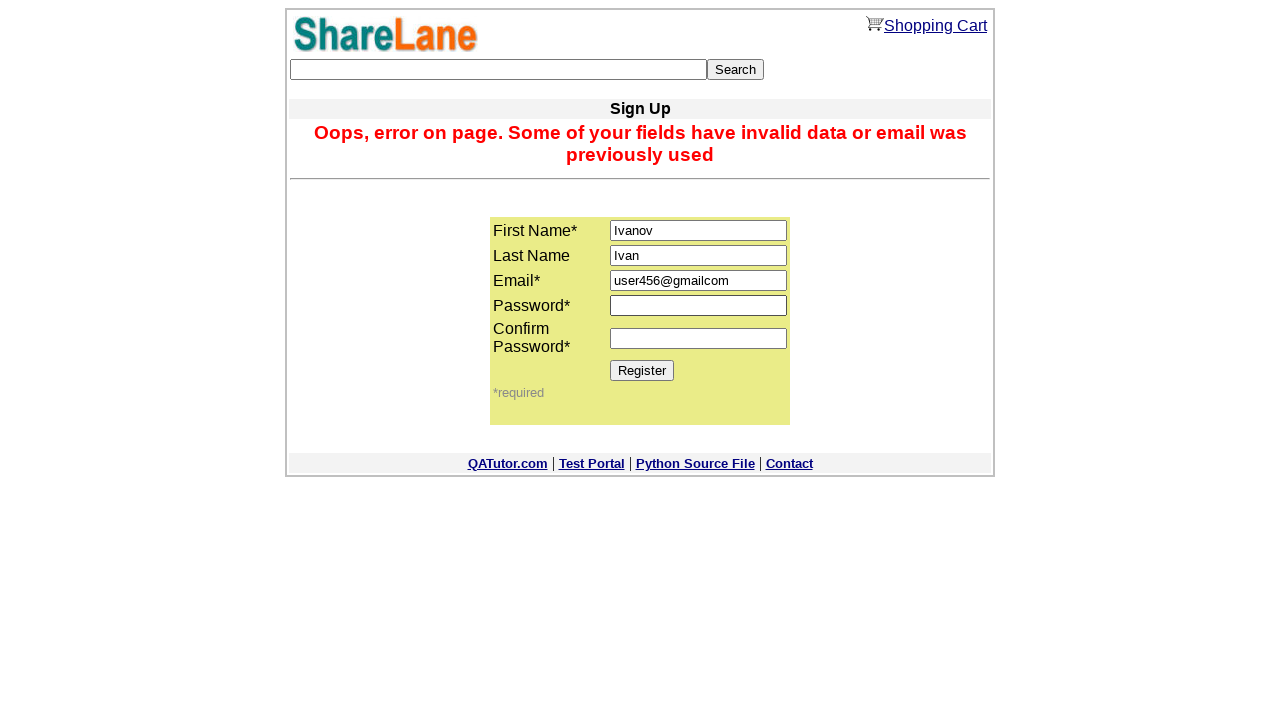